Tests invalid search functionality by entering a nonsensical query to verify no results behavior

Starting URL: https://ecommerce-playground.lambdatest.io/

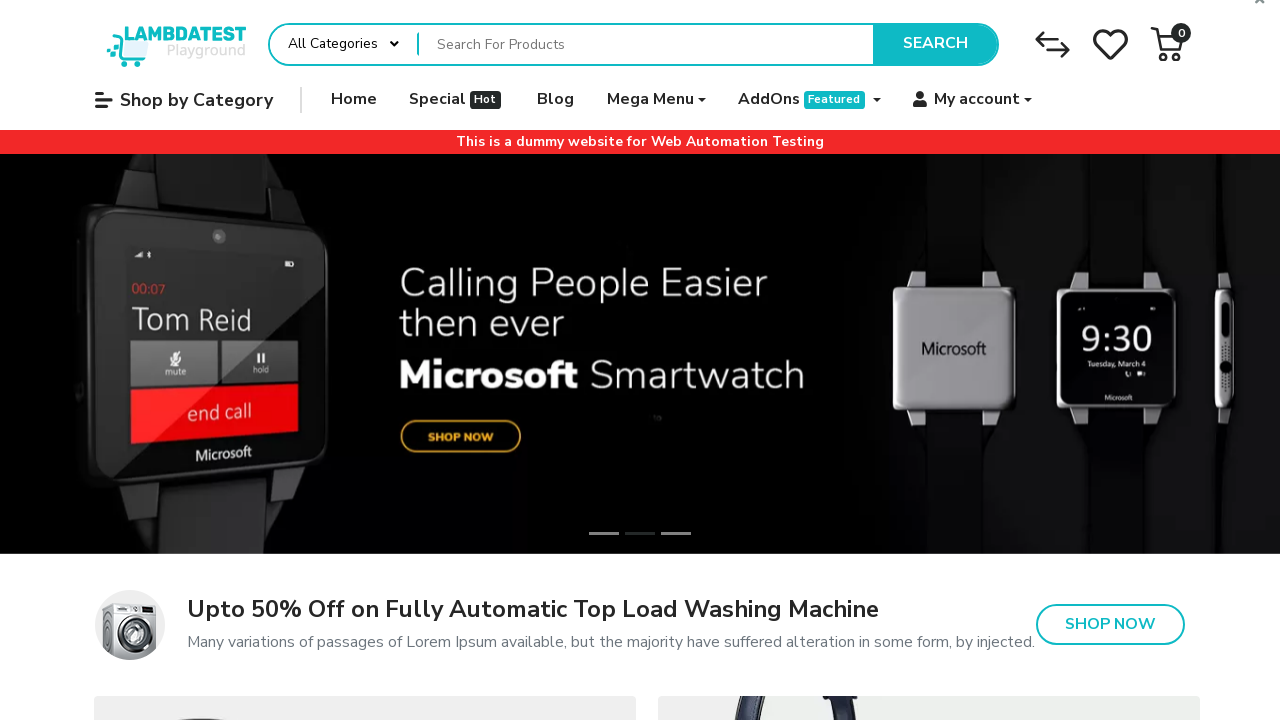

Filled search field with invalid query 'dz343434' on input[name='search']
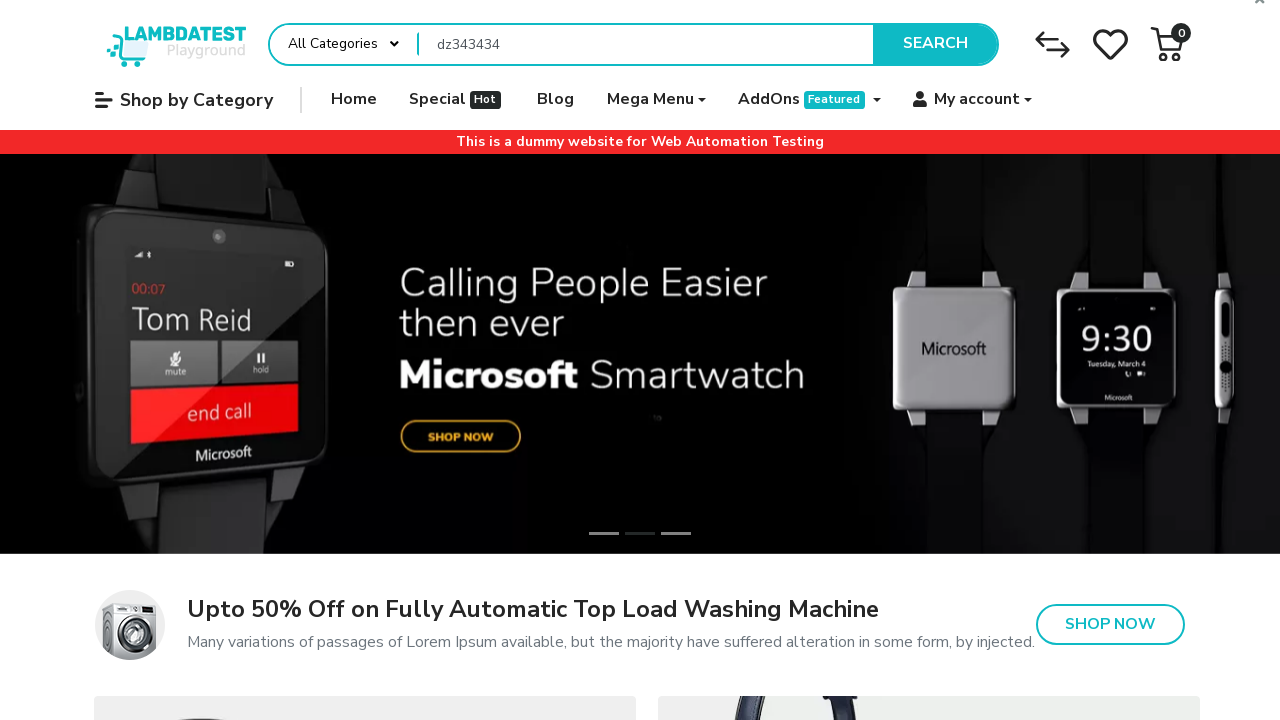

Clicked submit button to perform search at (935, 44) on button[type='submit']
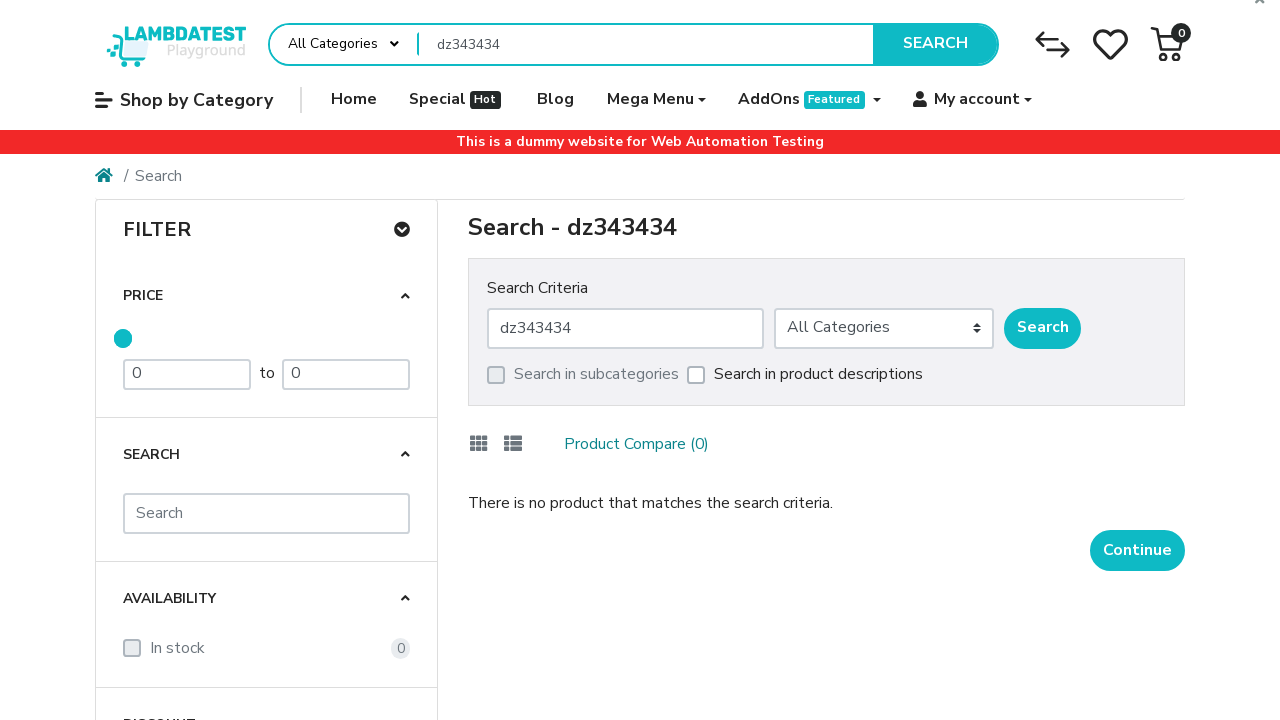

Waited for page to load after invalid search - no results expected
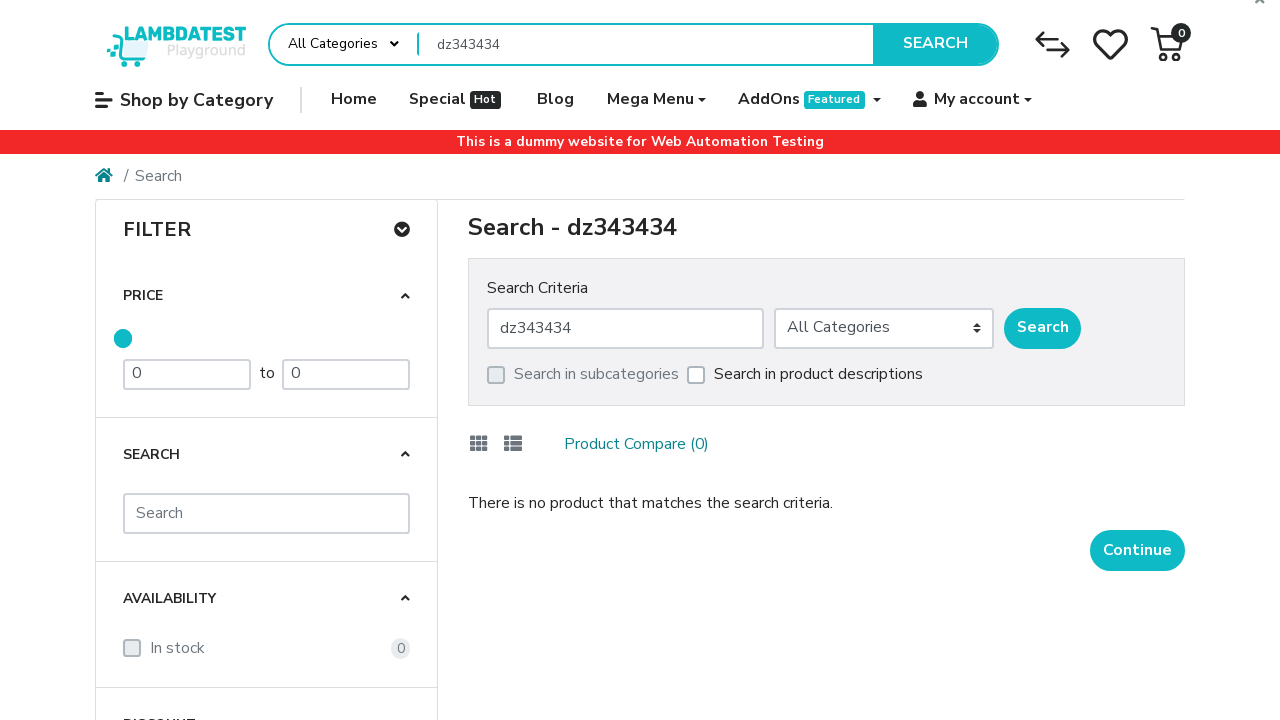

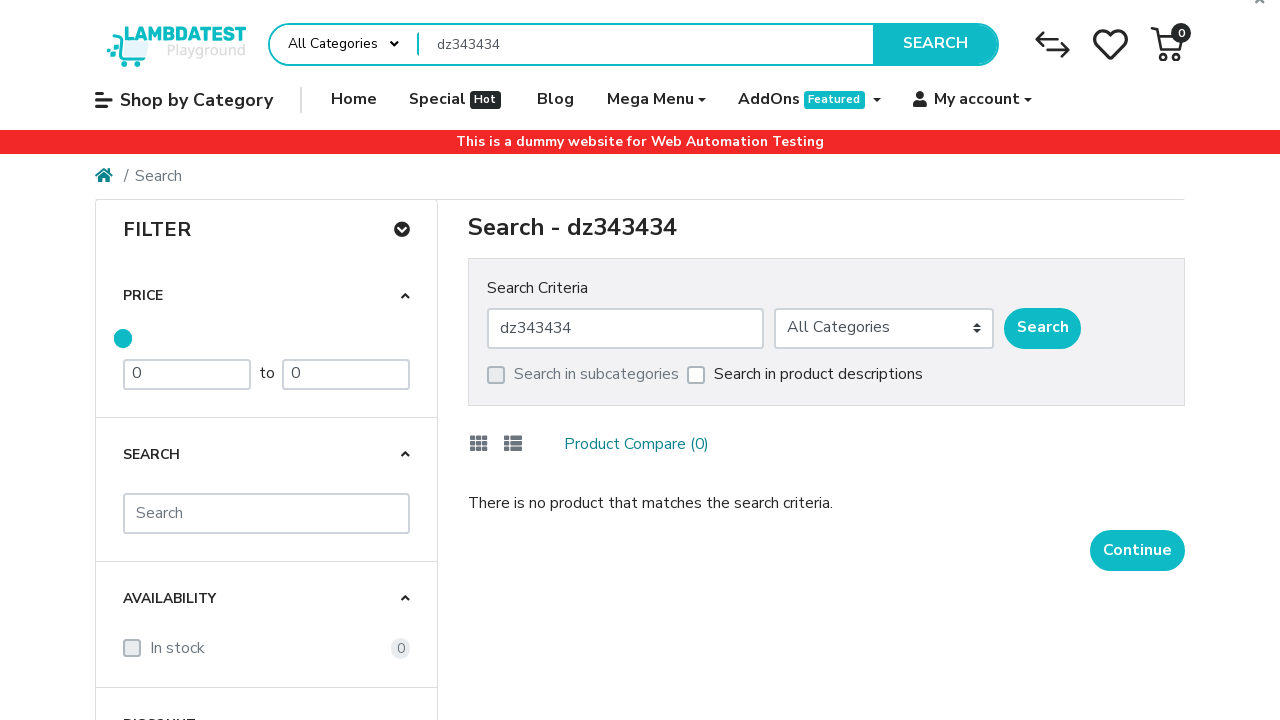